Tests clicking the All filter to display all todo items

Starting URL: https://demo.playwright.dev/todomvc

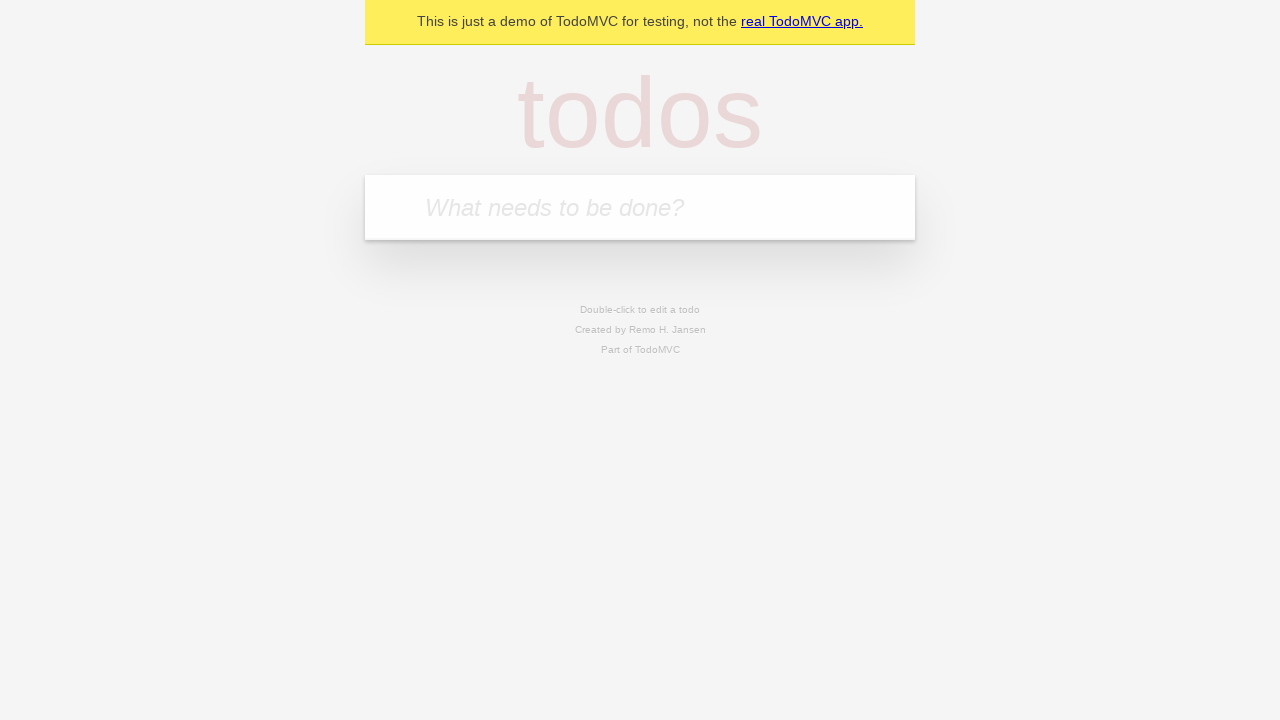

Filled todo input with 'buy some cheese' on internal:attr=[placeholder="What needs to be done?"i]
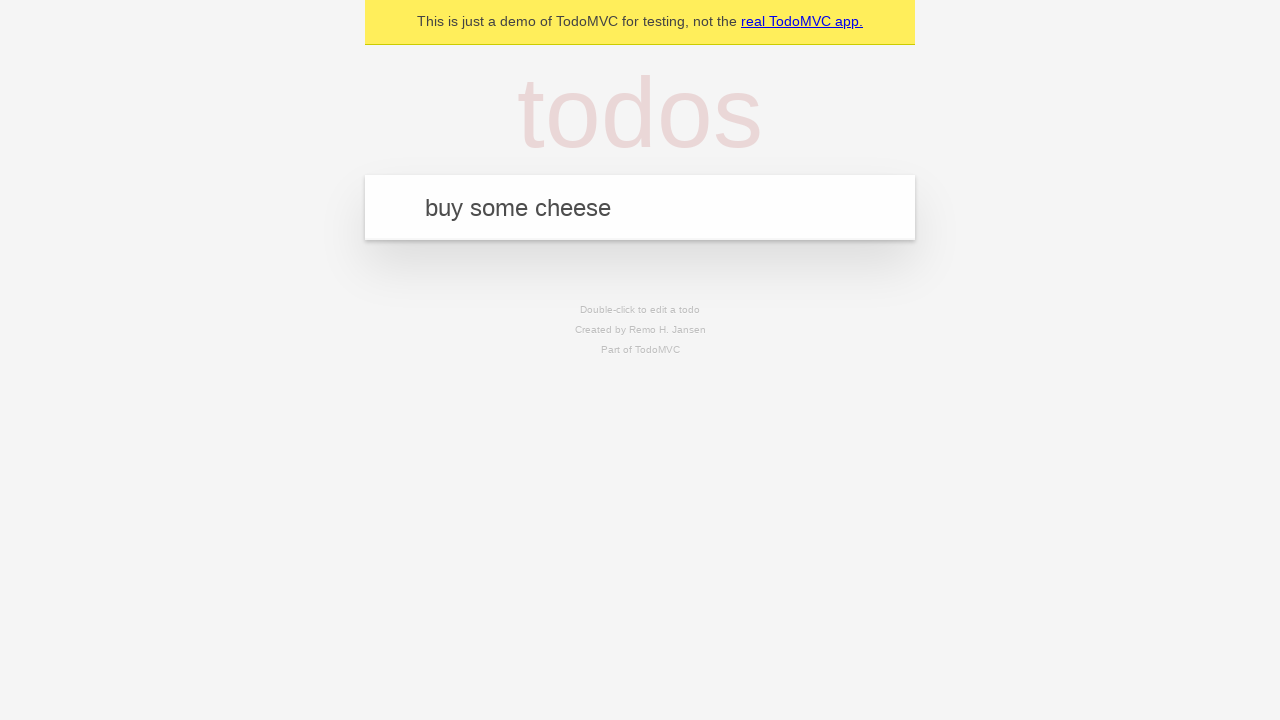

Pressed Enter to add todo 'buy some cheese' on internal:attr=[placeholder="What needs to be done?"i]
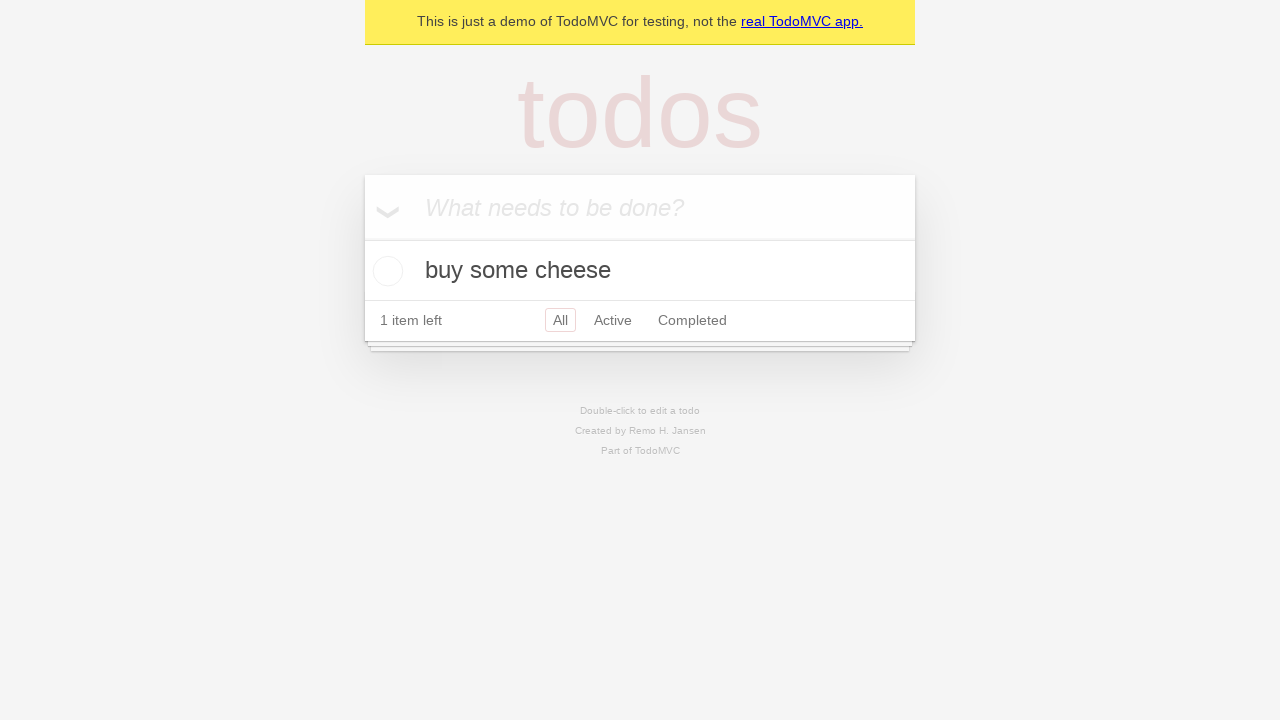

Filled todo input with 'feed the cat' on internal:attr=[placeholder="What needs to be done?"i]
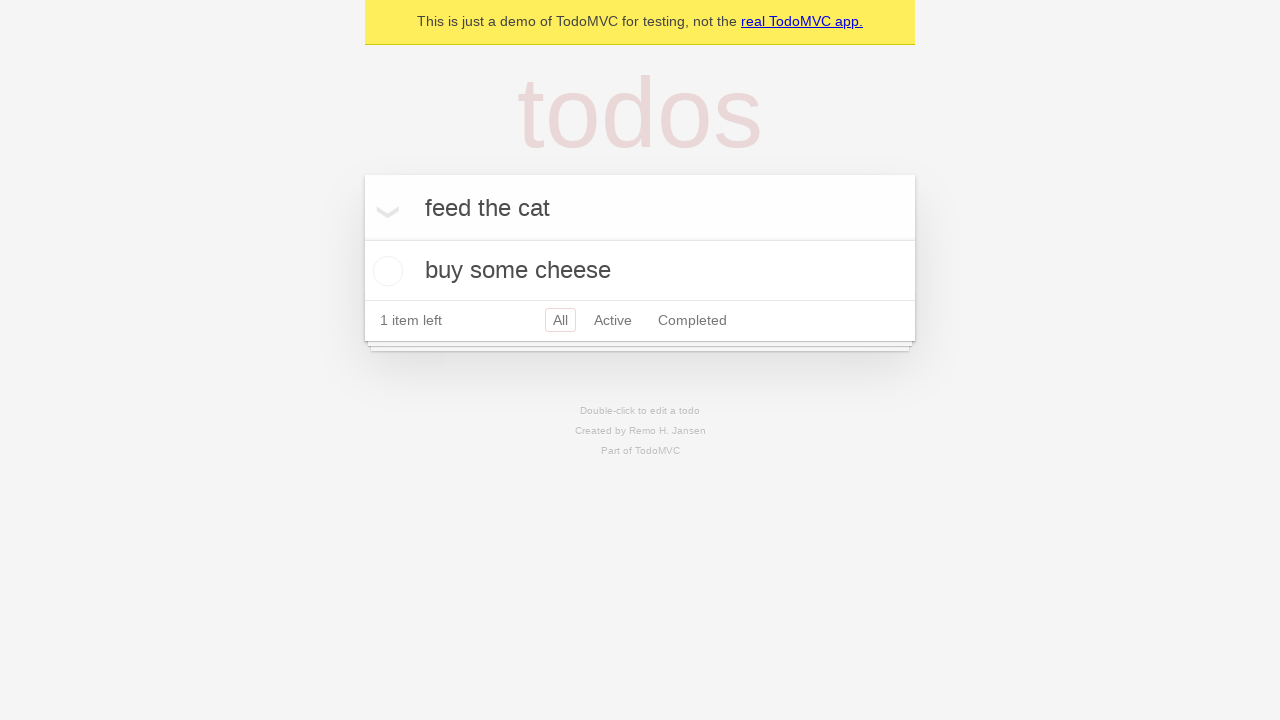

Pressed Enter to add todo 'feed the cat' on internal:attr=[placeholder="What needs to be done?"i]
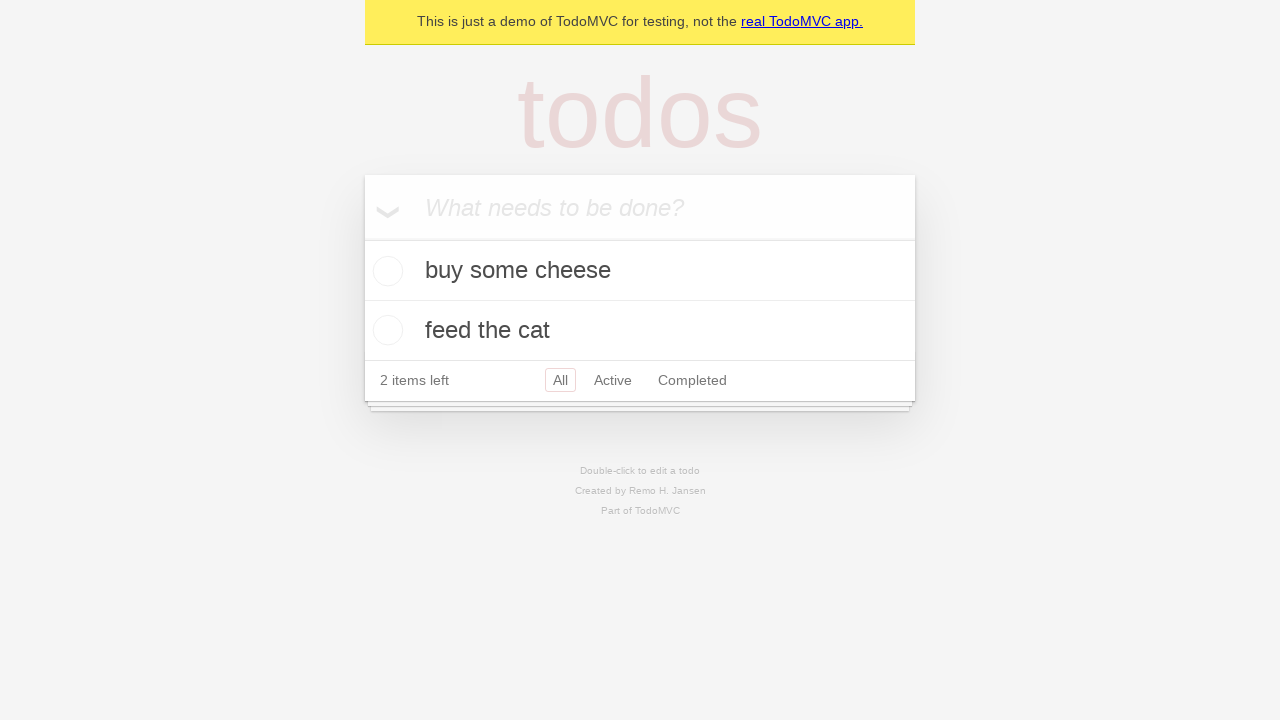

Filled todo input with 'book a doctors appointment' on internal:attr=[placeholder="What needs to be done?"i]
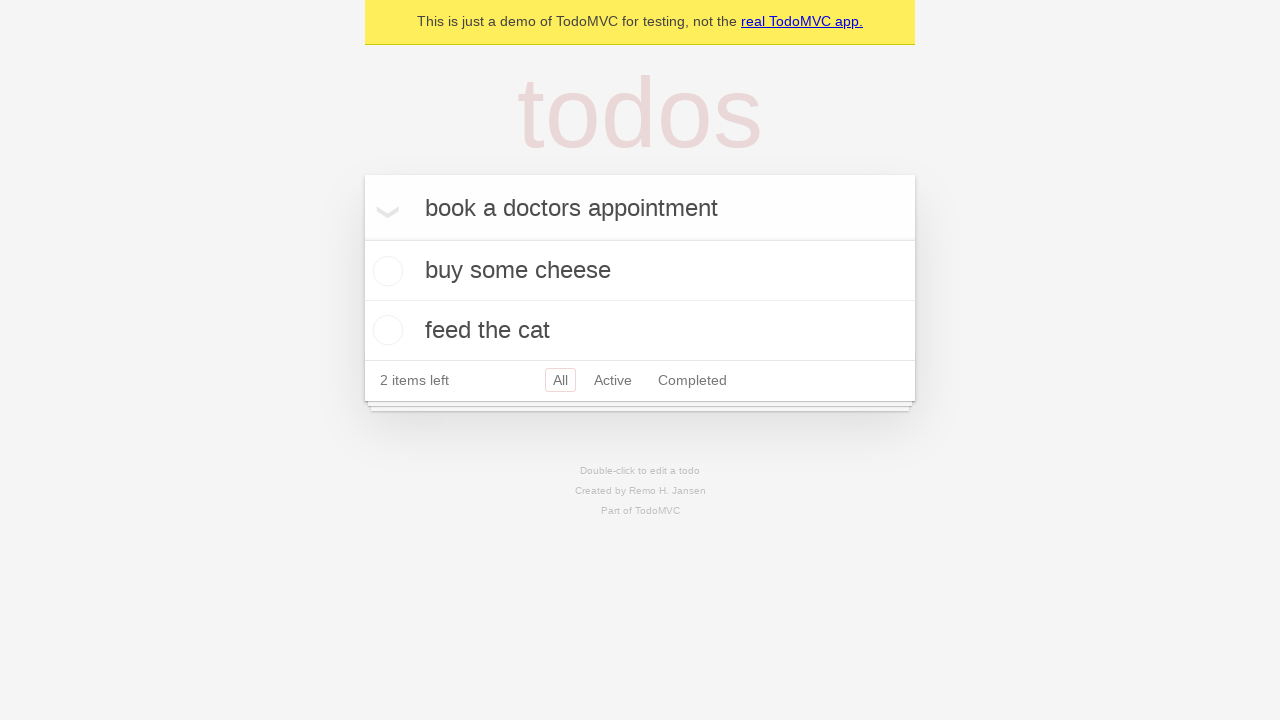

Pressed Enter to add todo 'book a doctors appointment' on internal:attr=[placeholder="What needs to be done?"i]
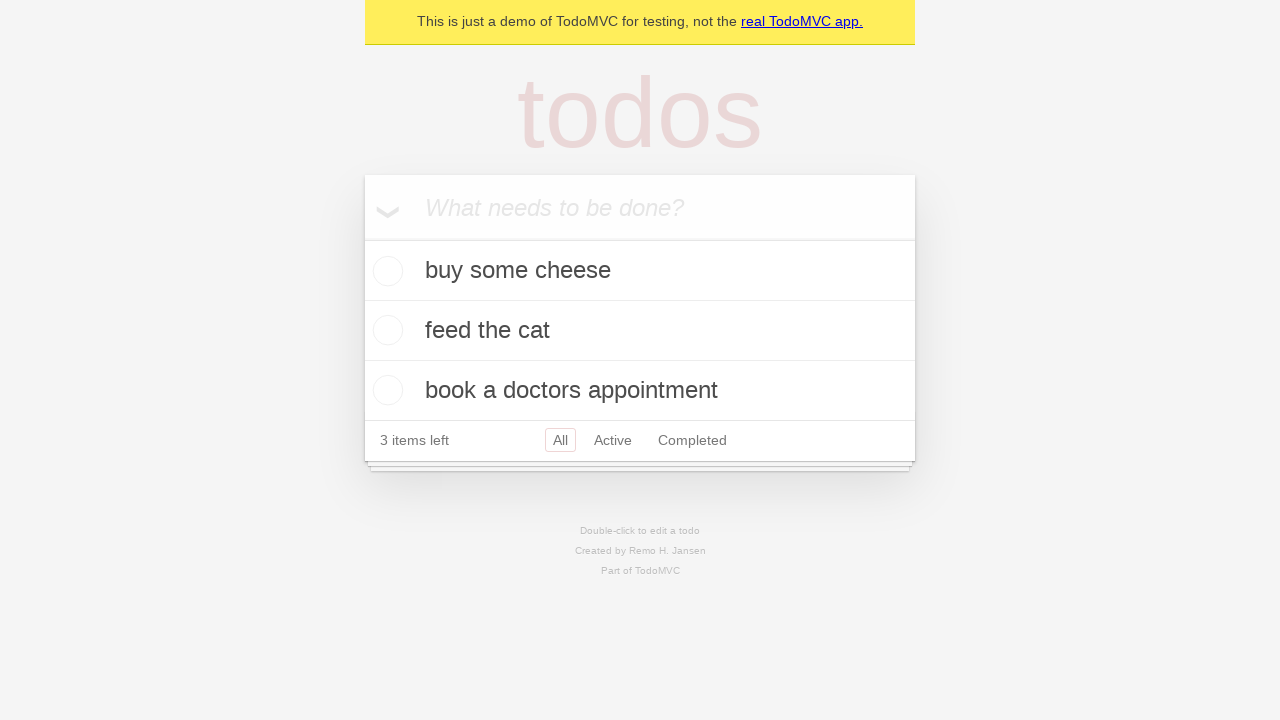

All 3 todos have been added to the list
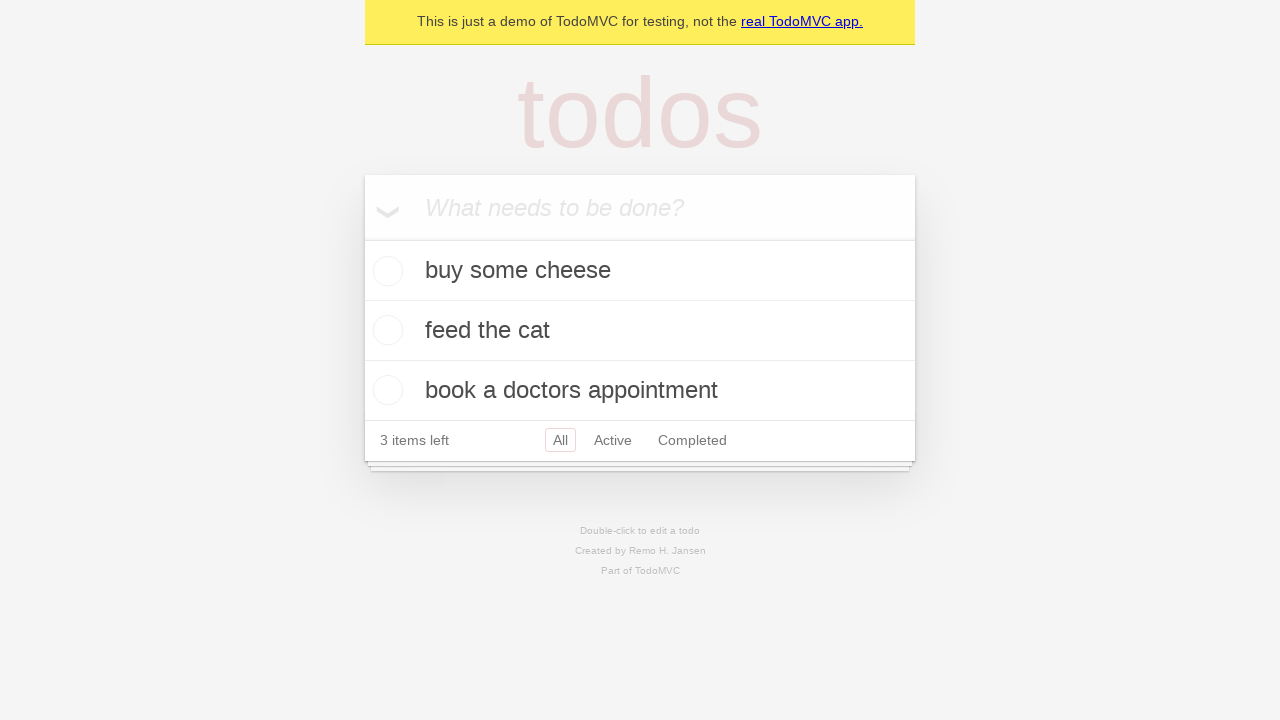

Checked the second todo item at (385, 330) on internal:testid=[data-testid="todo-item"s] >> nth=1 >> internal:role=checkbox
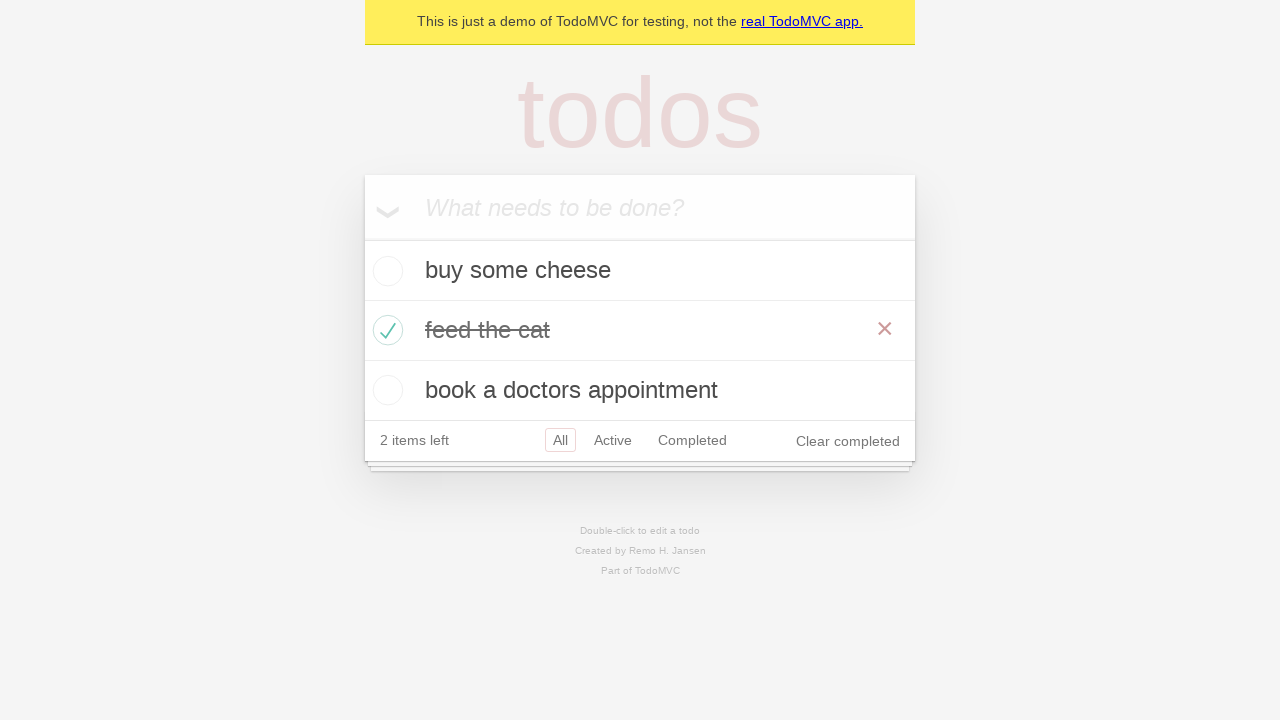

Clicked the Active filter at (613, 440) on internal:role=link[name="Active"i]
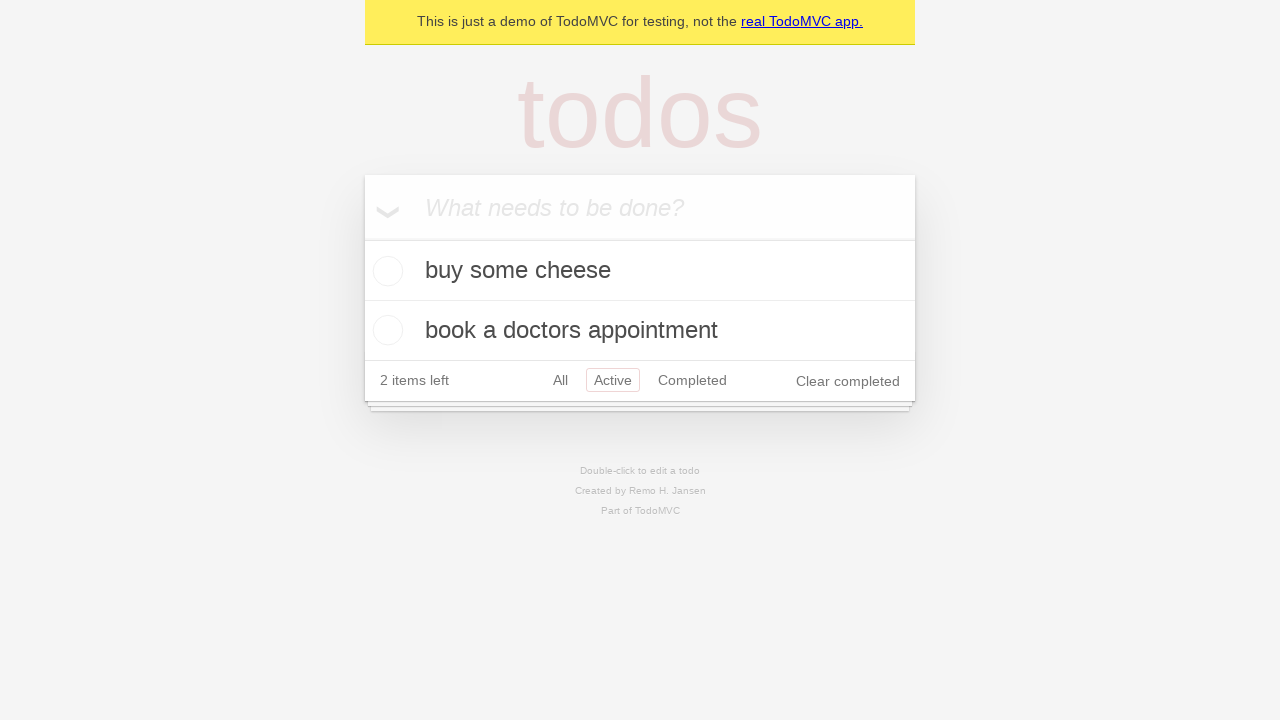

Clicked the Completed filter at (692, 380) on internal:role=link[name="Completed"i]
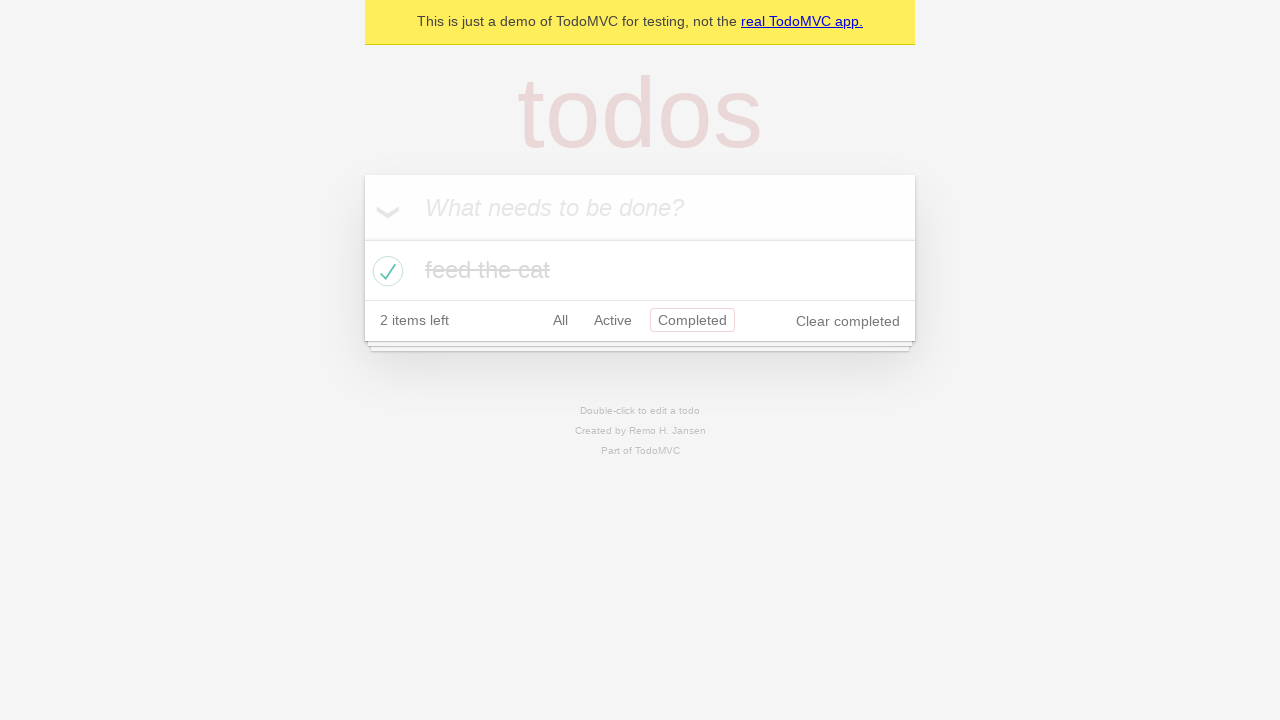

Clicked the All filter to display all items at (560, 320) on internal:role=link[name="All"i]
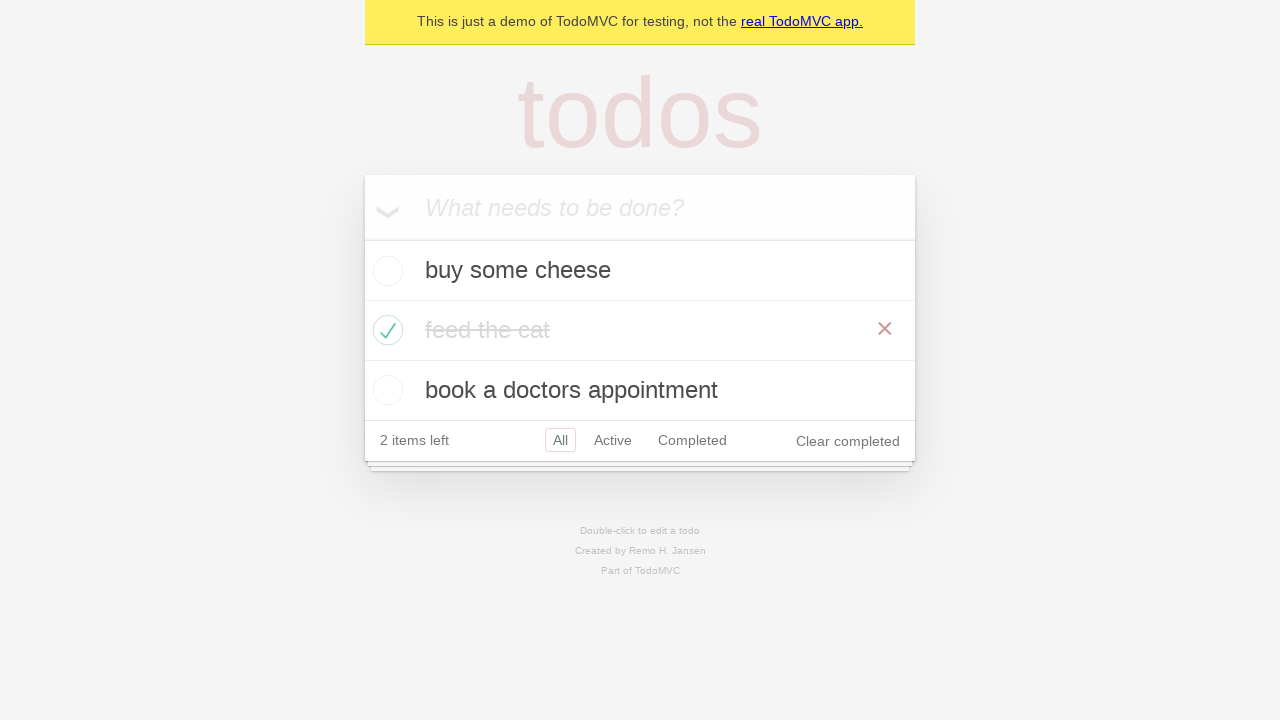

All 3 todo items are now visible after clicking All filter
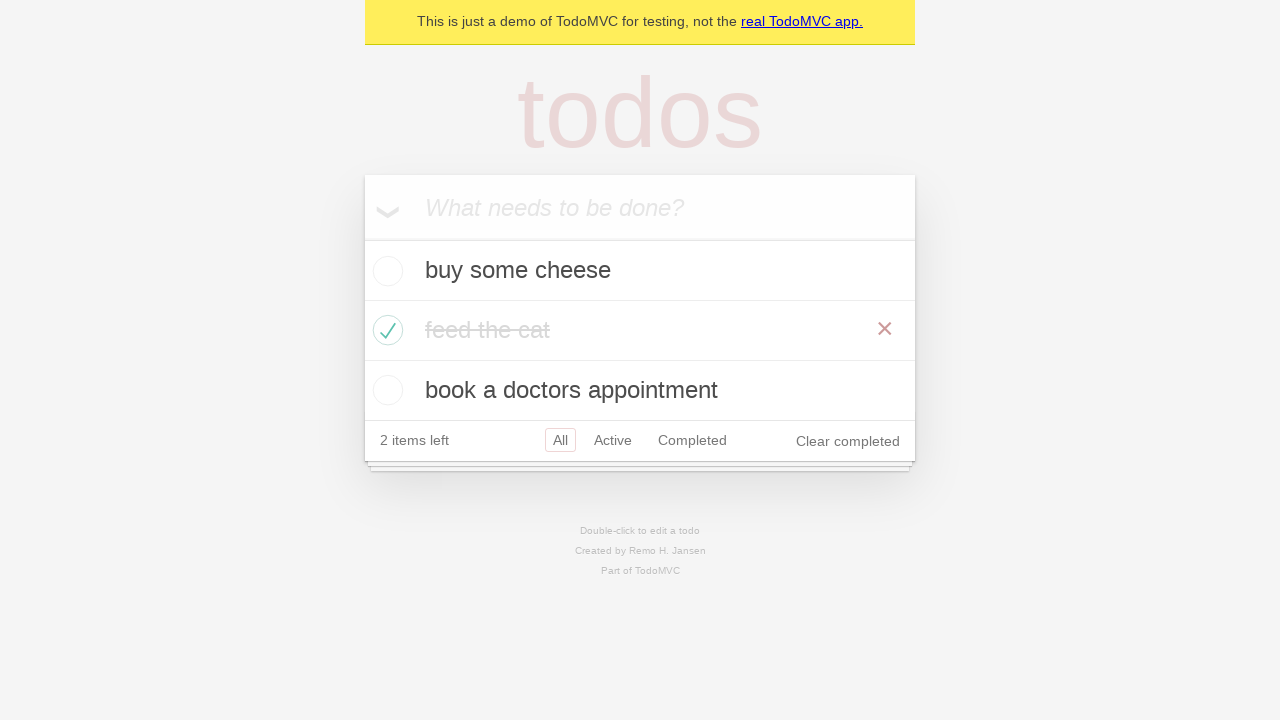

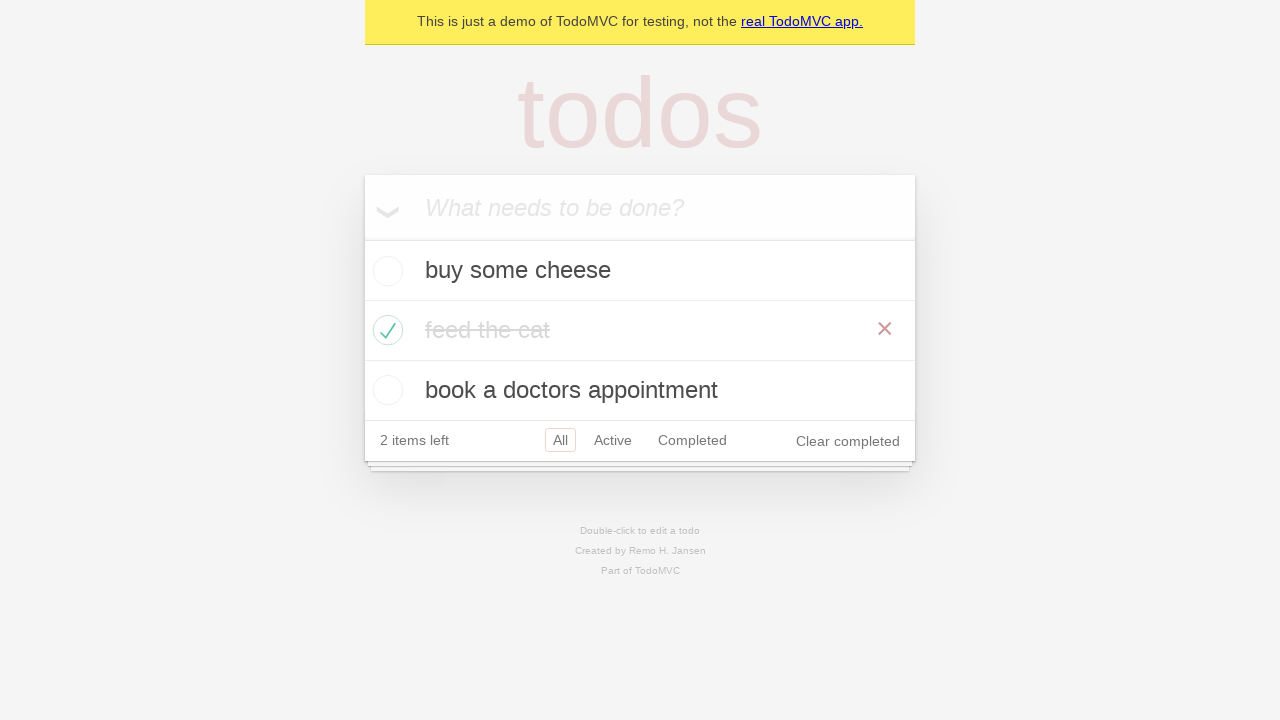